Tests a multi-window workflow where clicking a button opens a new window, then fills a form with a calculated value based on displayed text, submits it, and handles the resulting alert.

Starting URL: http://suninjuly.github.io/redirect_accept.html

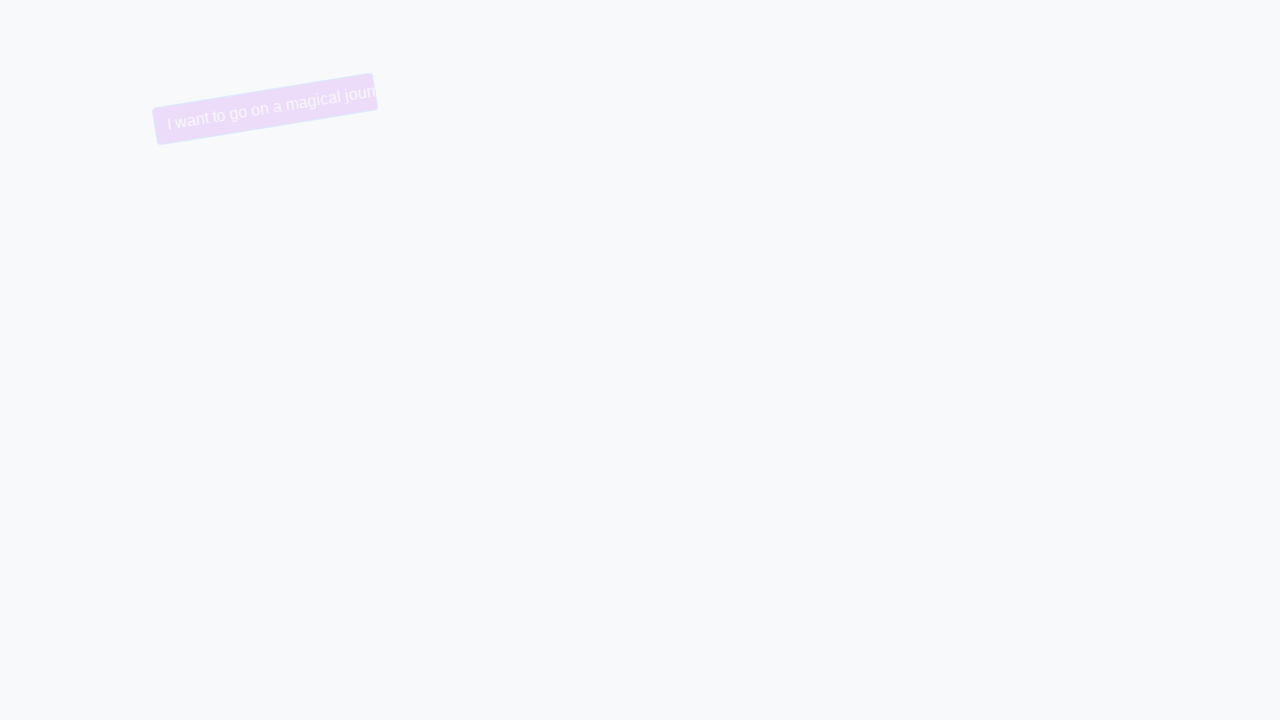

Removed trollface animation class from button
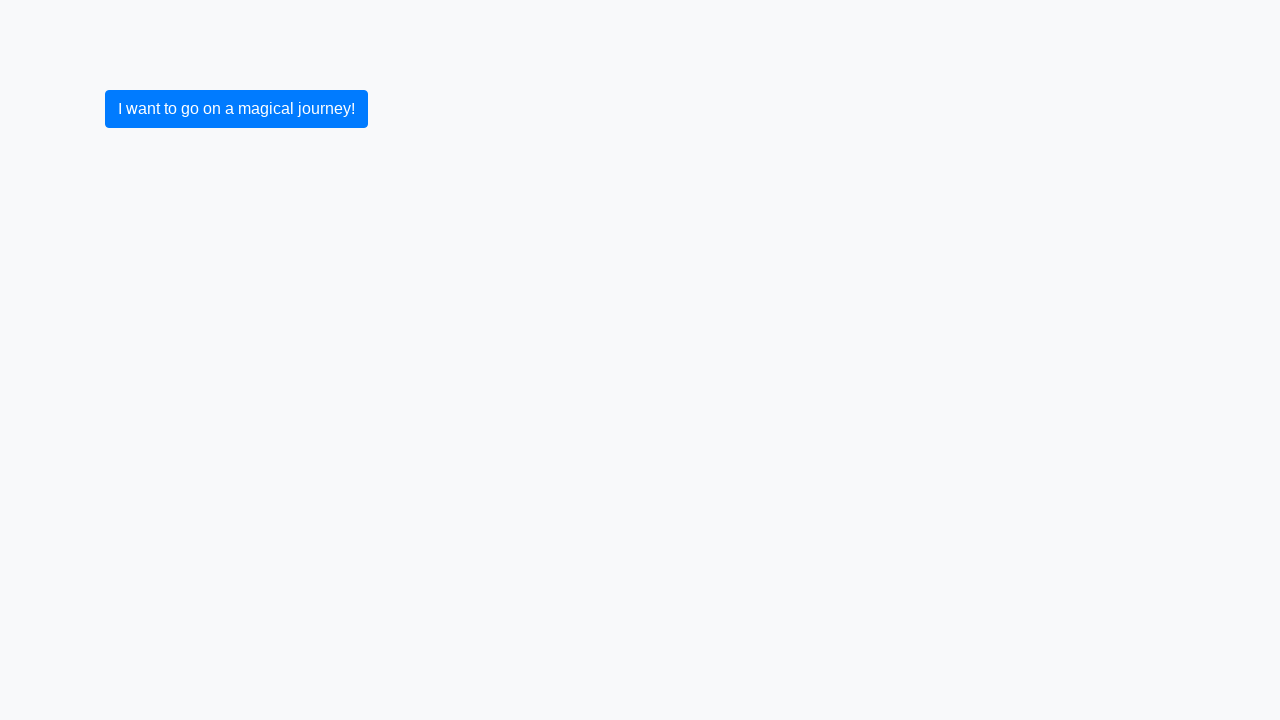

Clicked button to open new window at (236, 109) on button
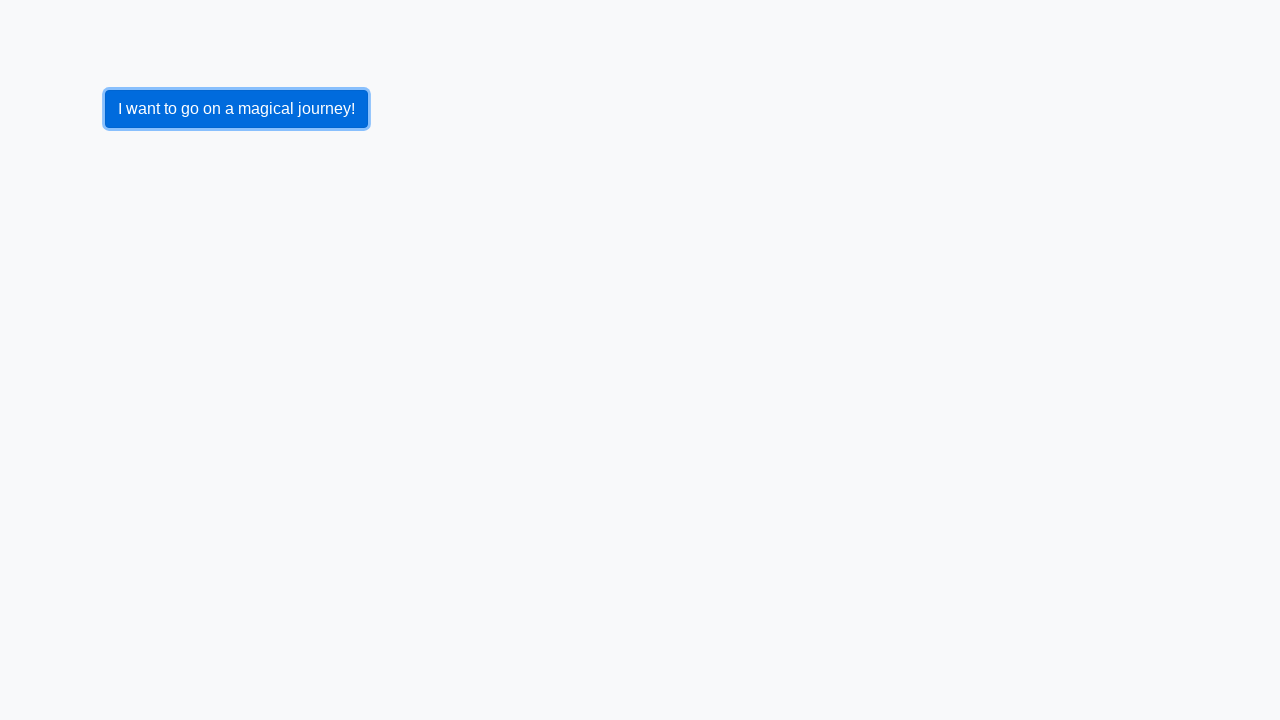

New window loaded and ready
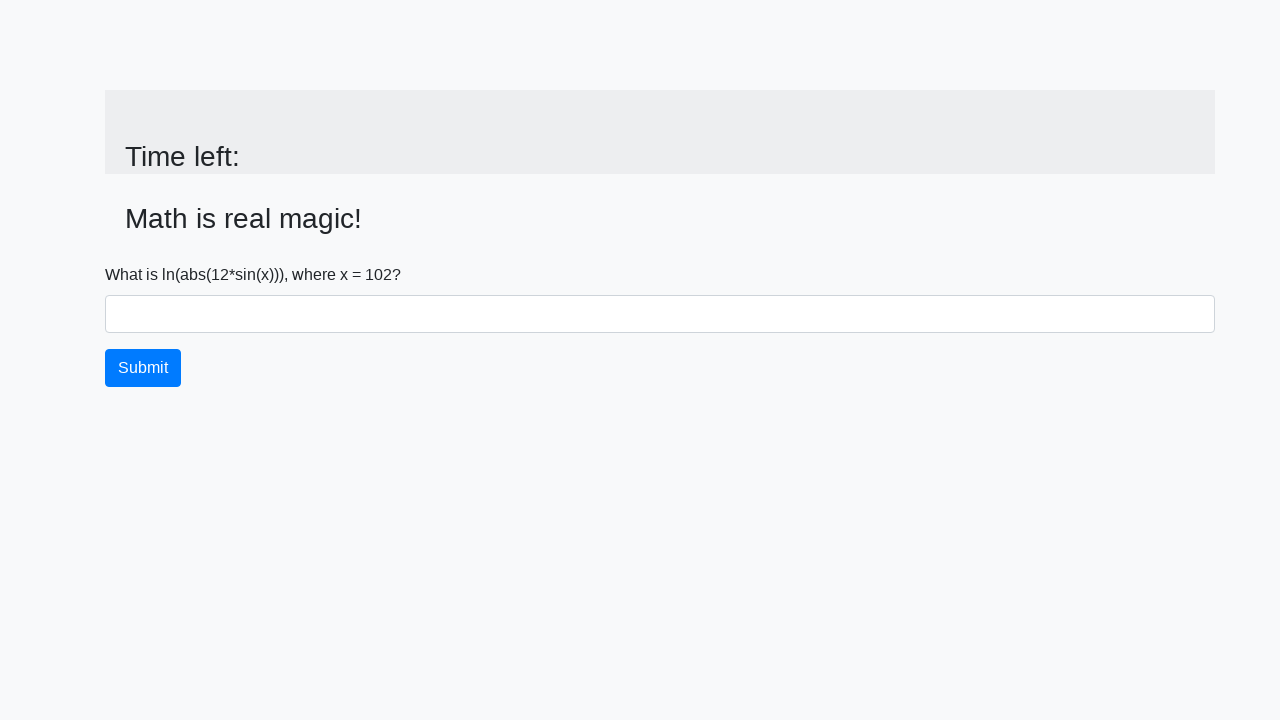

Retrieved input value from new window: 102
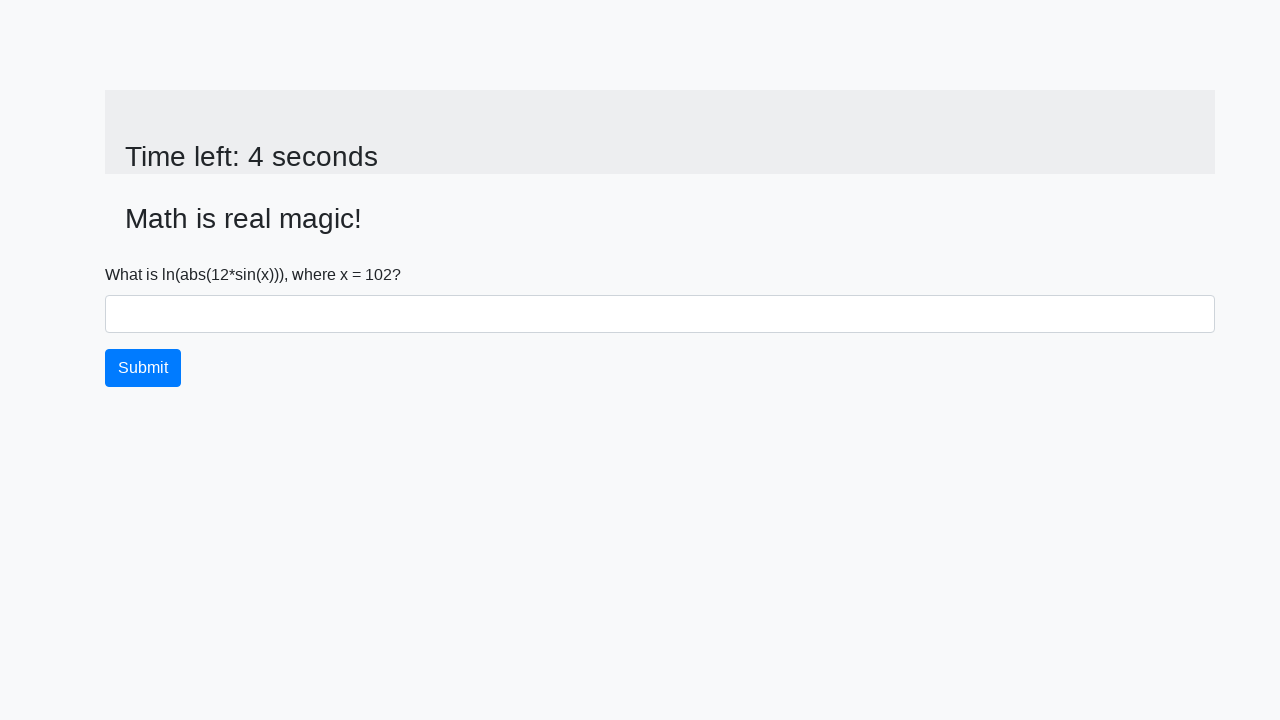

Calculated answer using formula: 2.4797200137741644
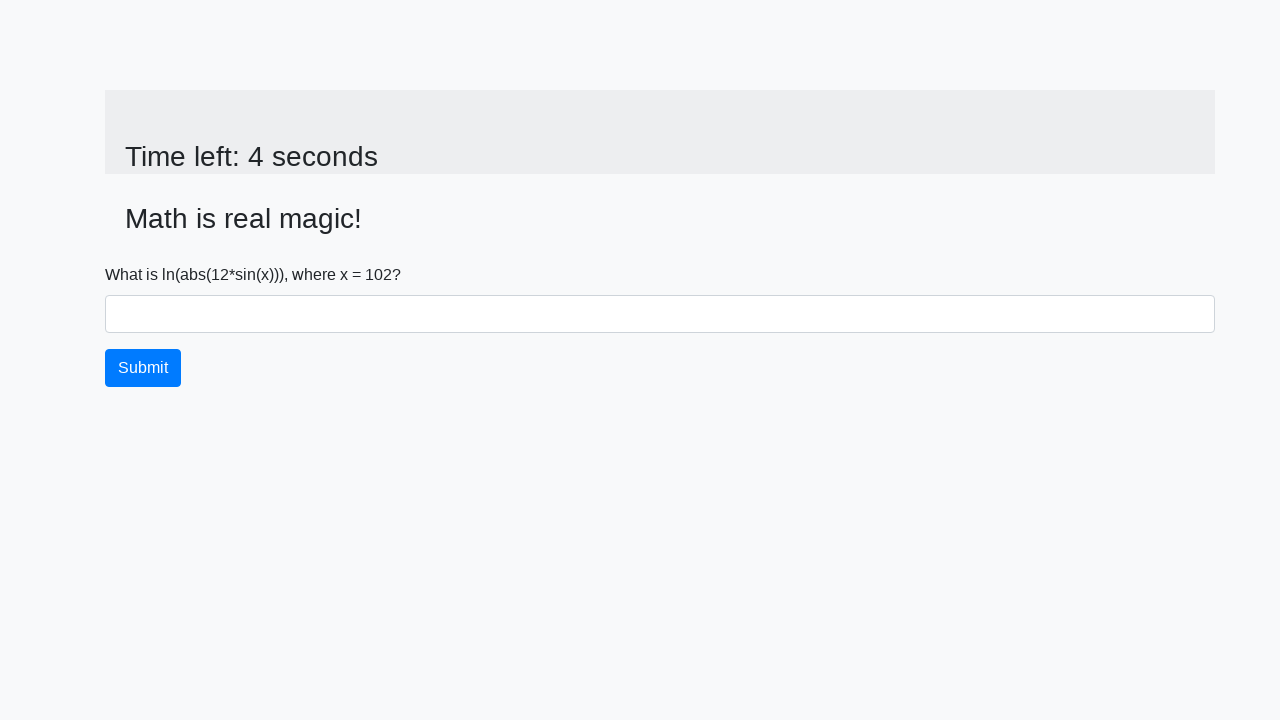

Filled answer field with calculated value: 2.4797200137741644 on #answer
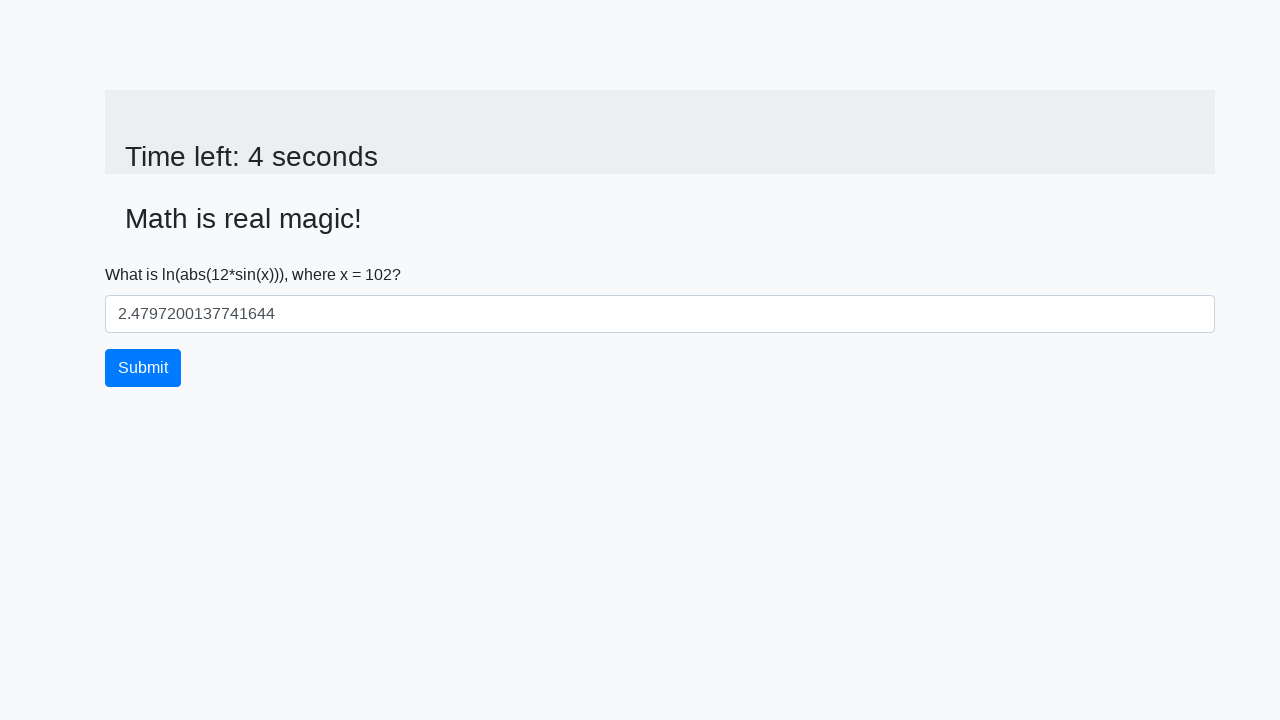

Clicked Submit button at (143, 368) on xpath=//button[text()='Submit']
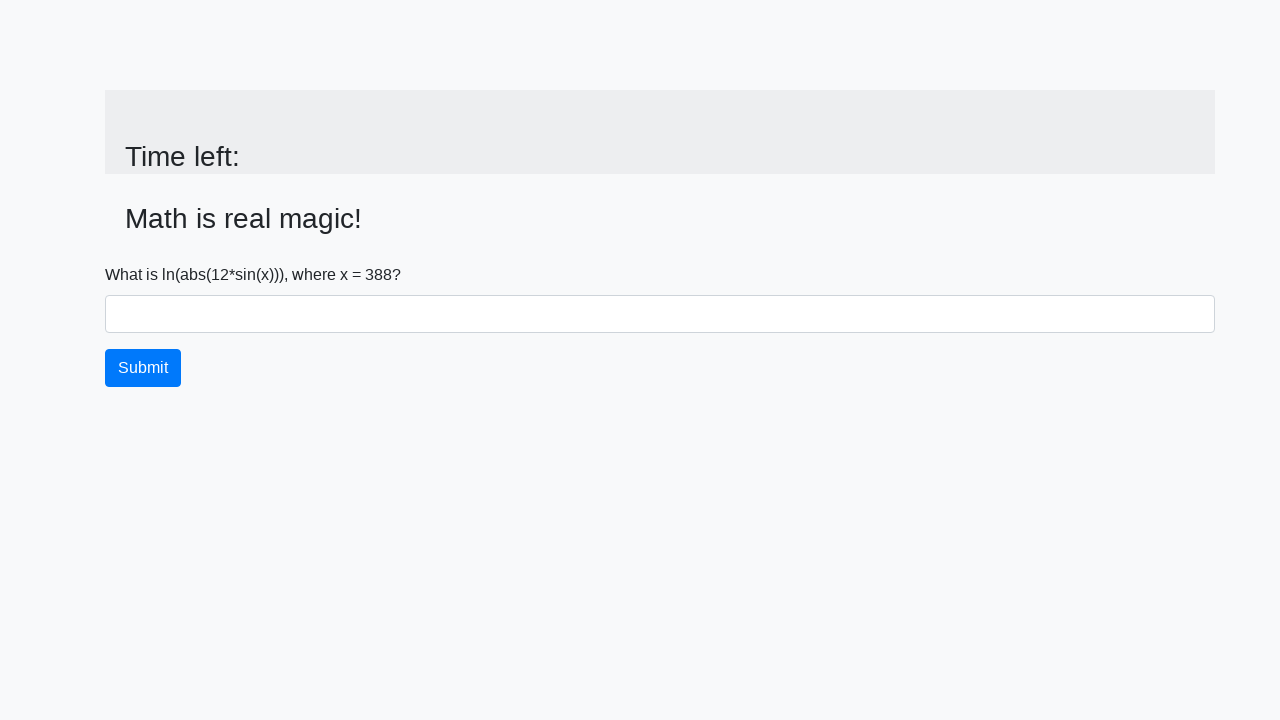

Alert dialog handler registered and accepted
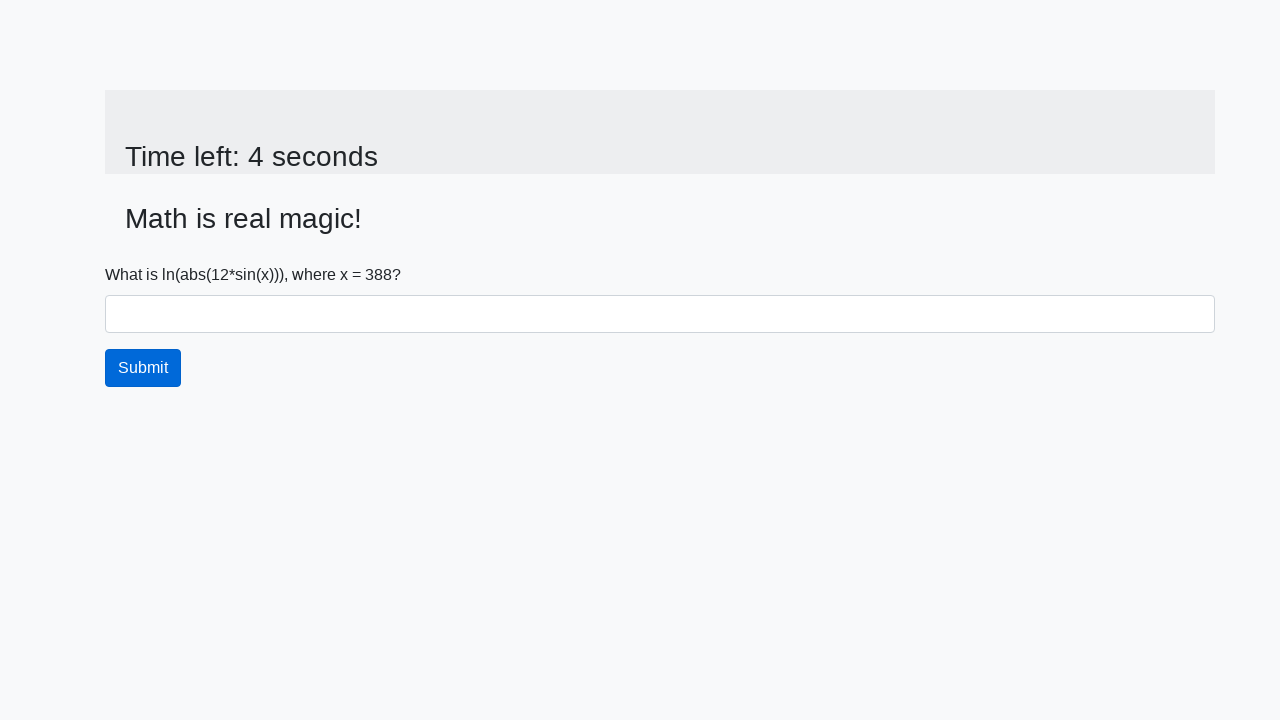

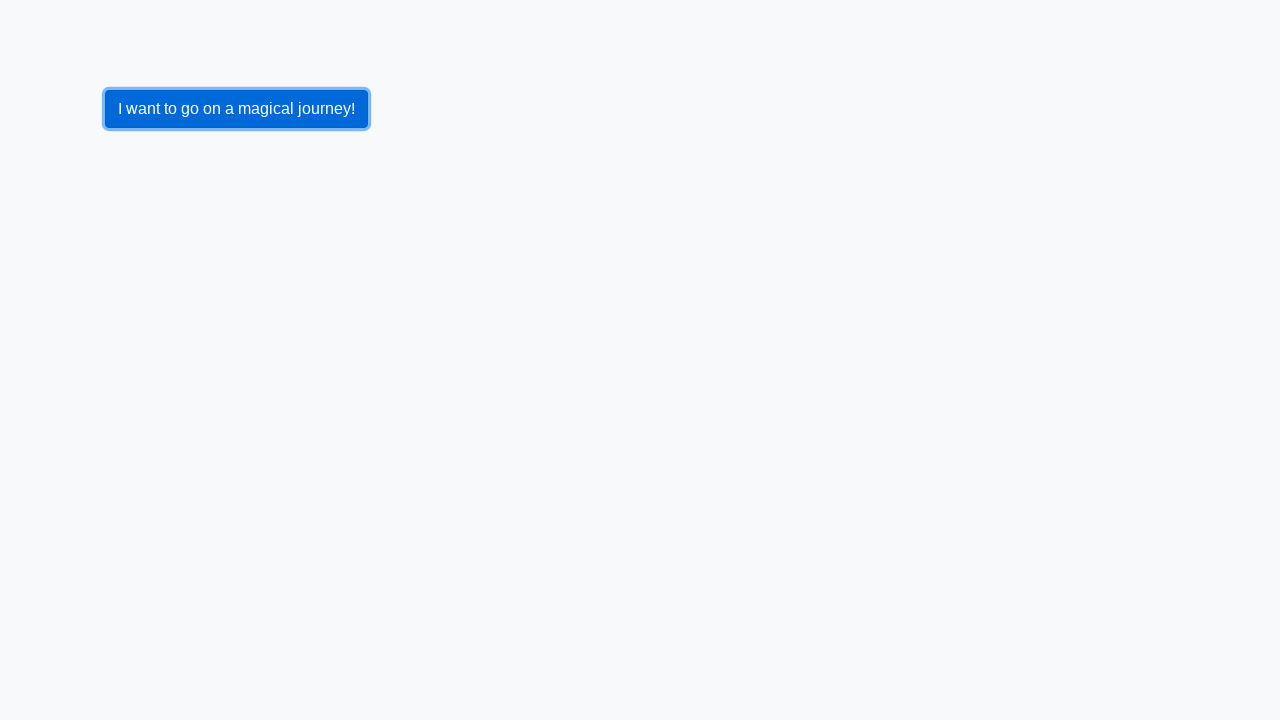